Tests a dynamic form interaction where the script reads two numbers displayed on the page, calculates their sum, selects the sum value from a dropdown menu, and submits the form by clicking a button.

Starting URL: http://suninjuly.github.io/selects2.html

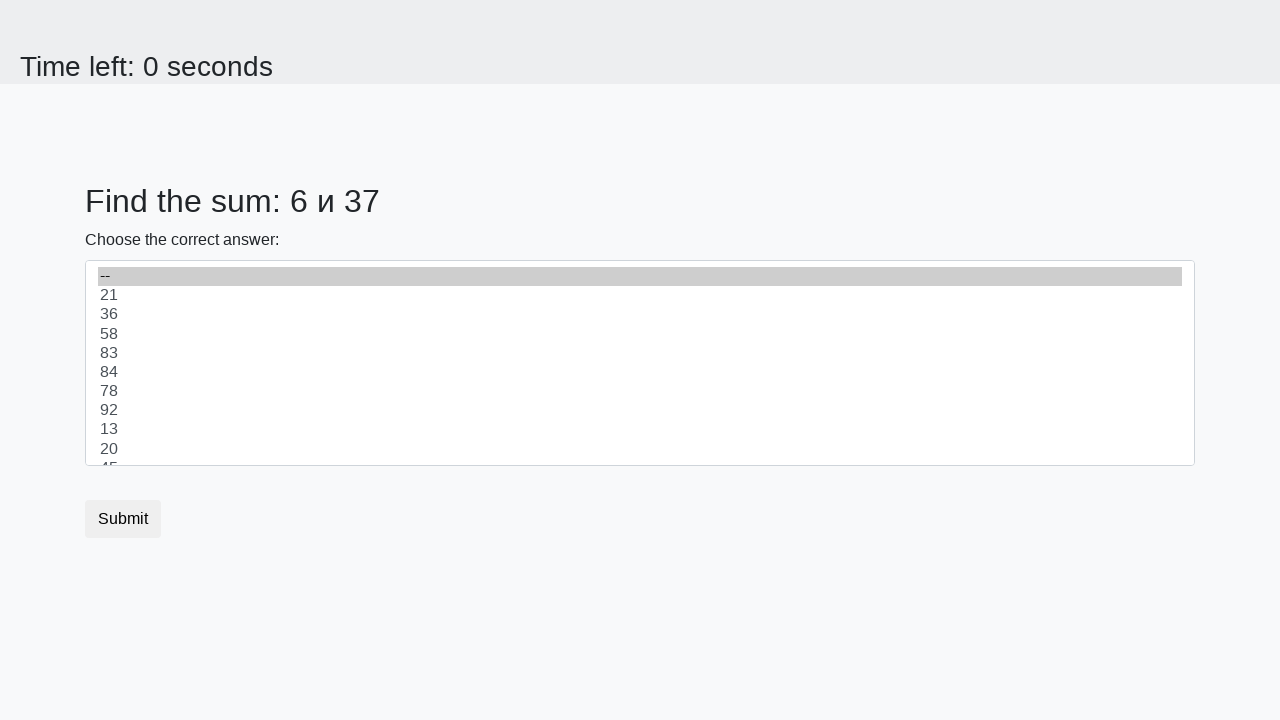

Read first number from page element #num1
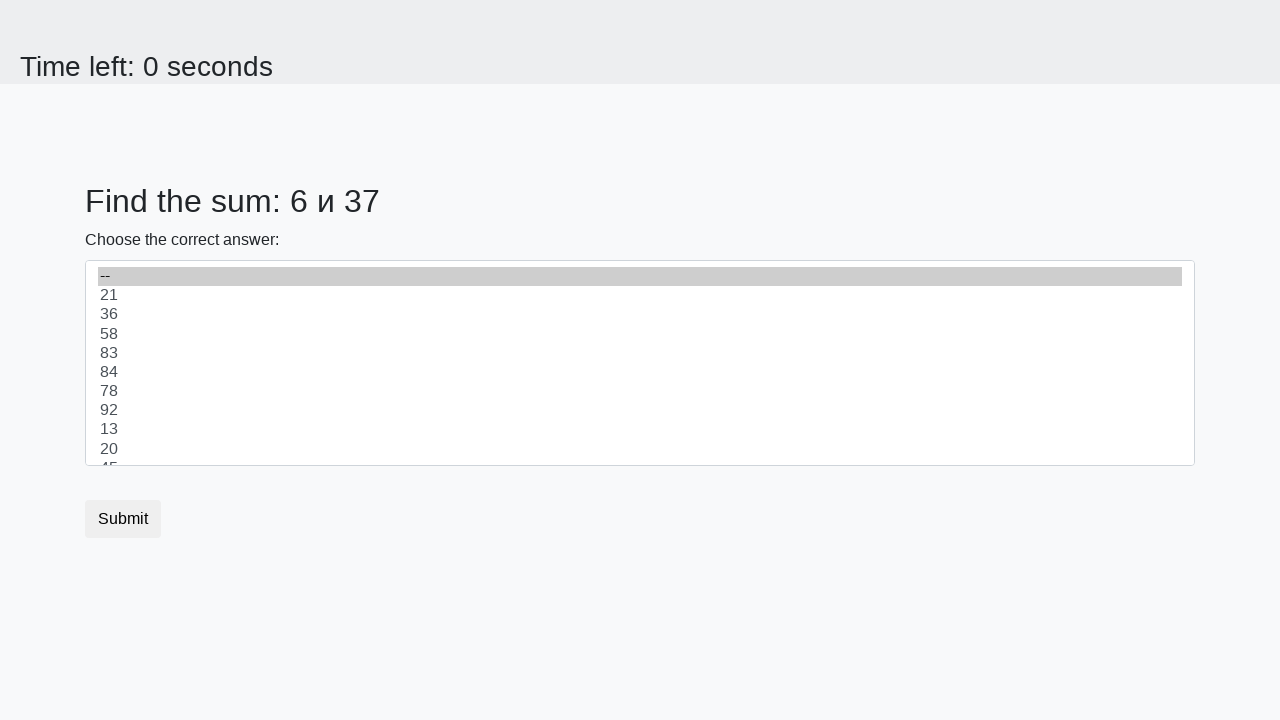

Converted first number to integer
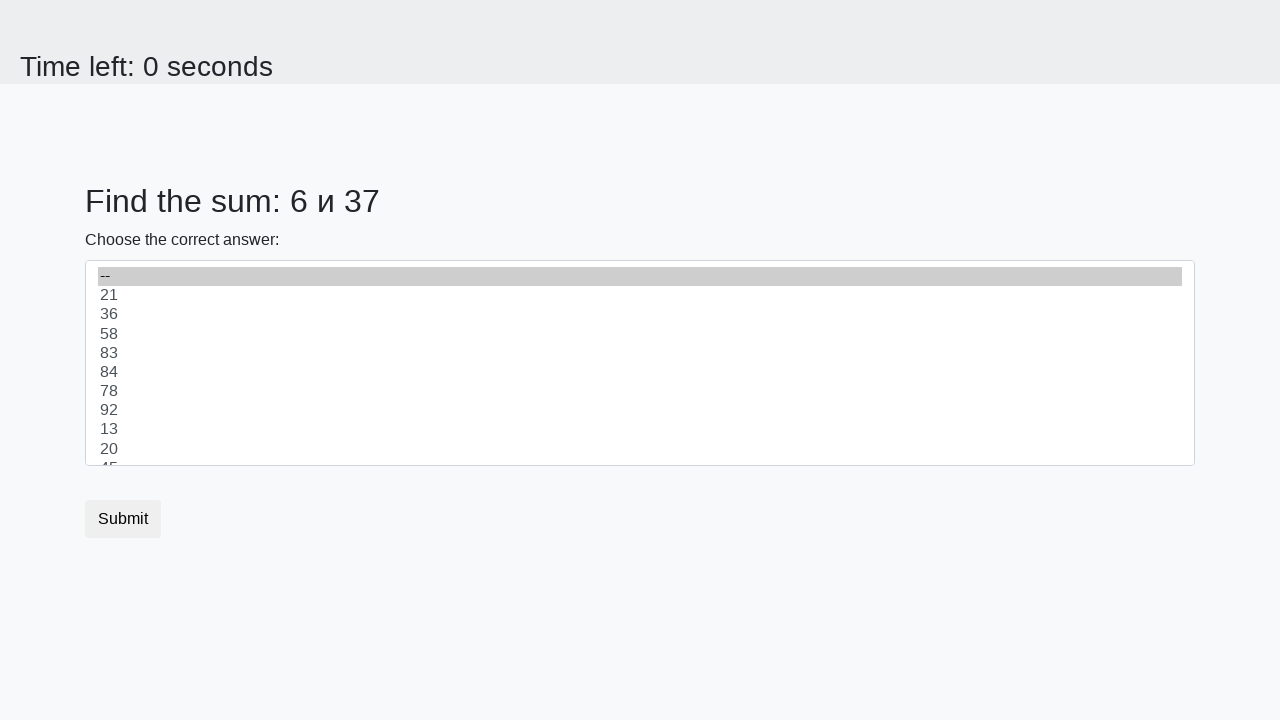

Read second number from page element #num2
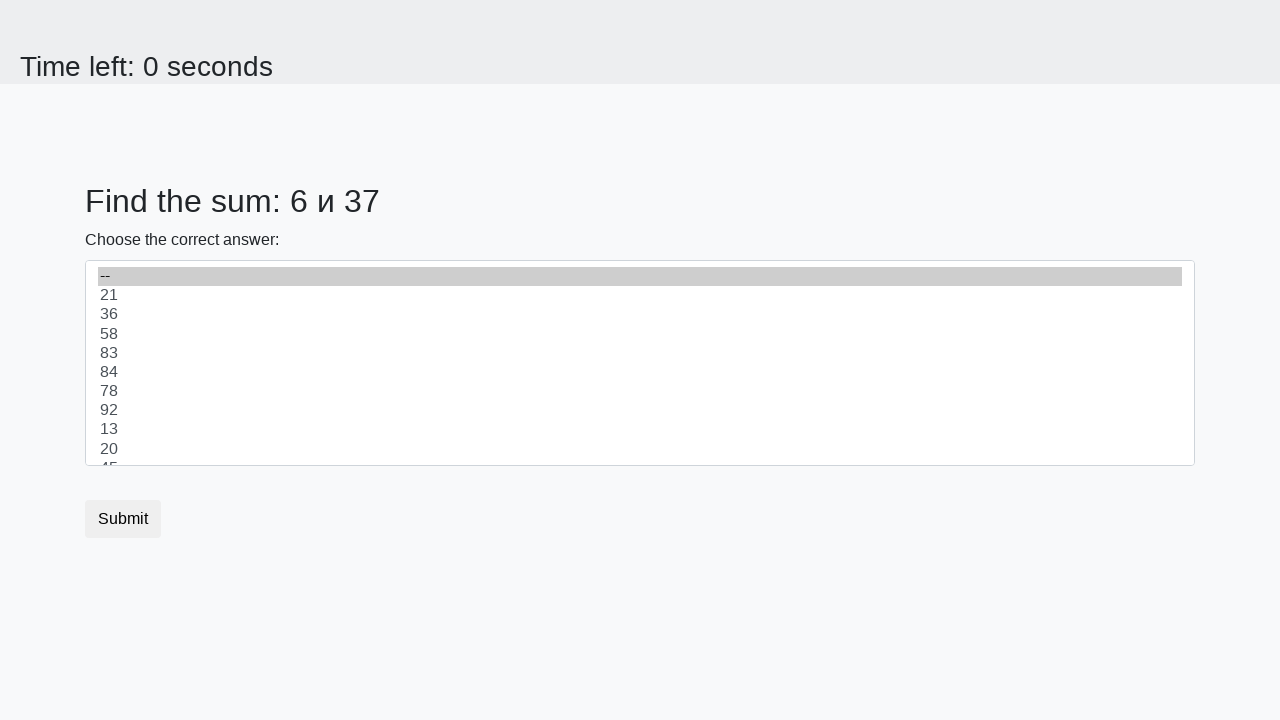

Converted second number to integer
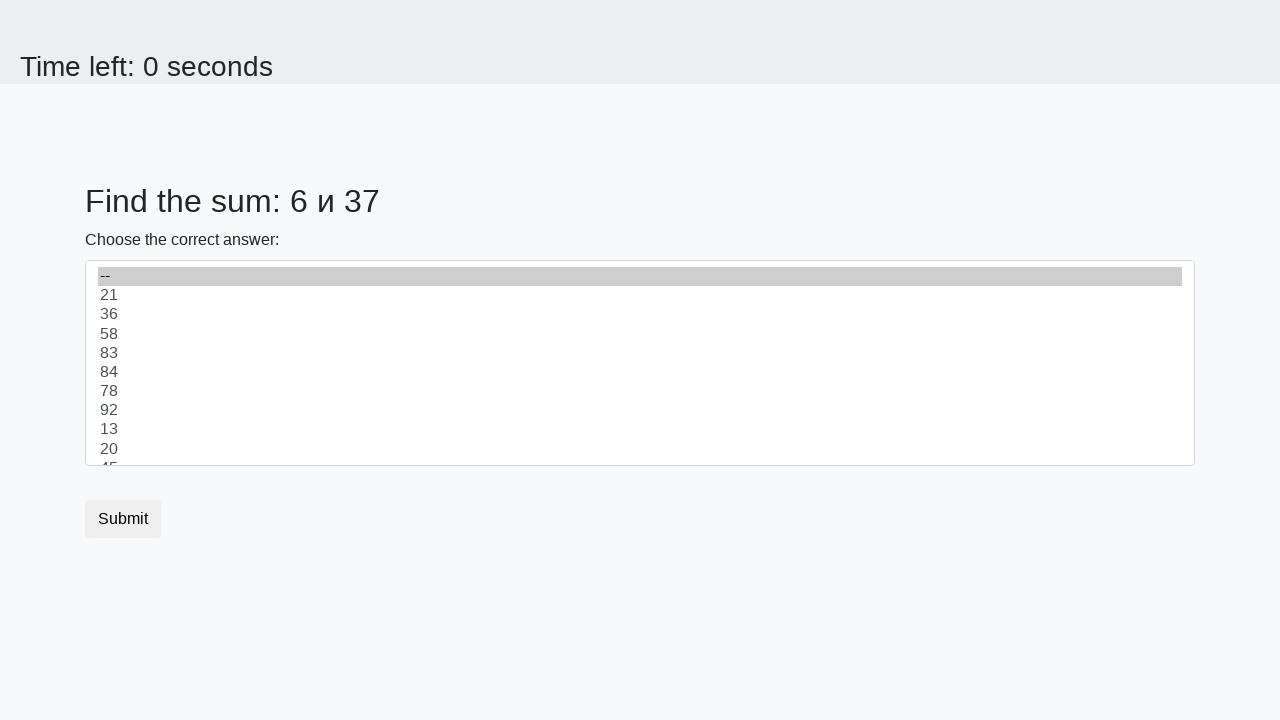

Calculated sum of 6 + 37 = 43
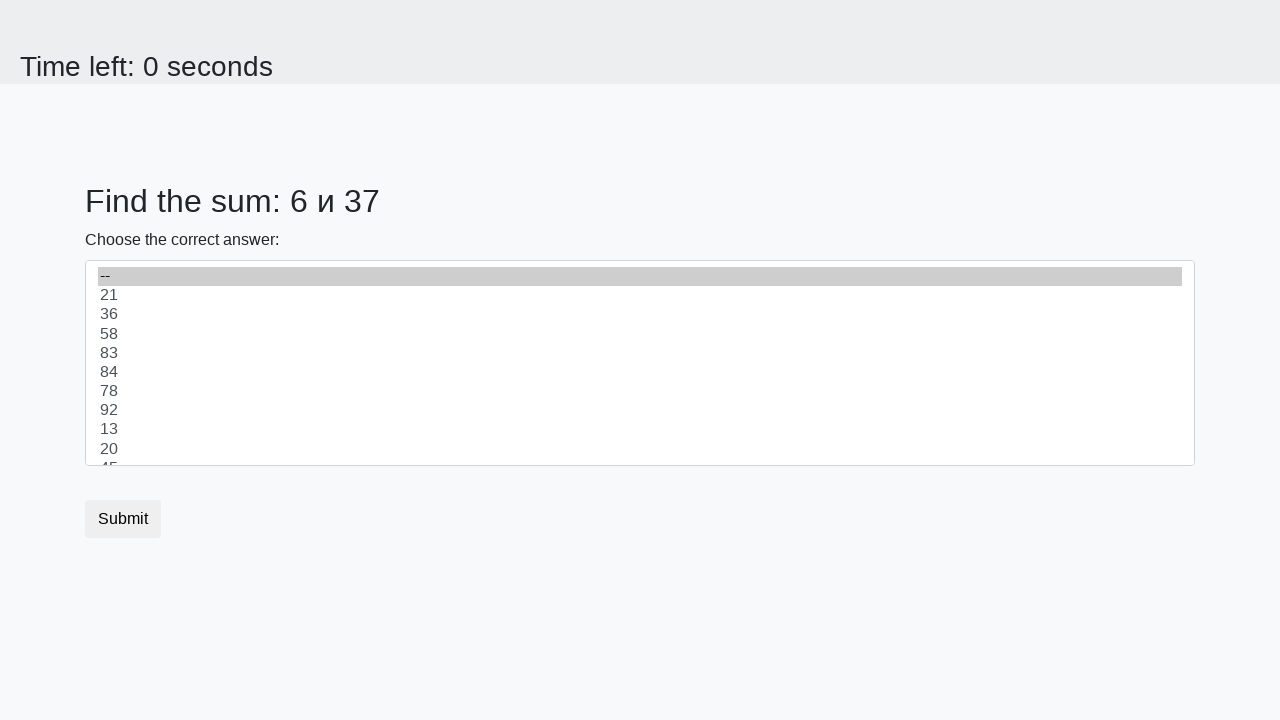

Selected sum value 43 from dropdown menu on select
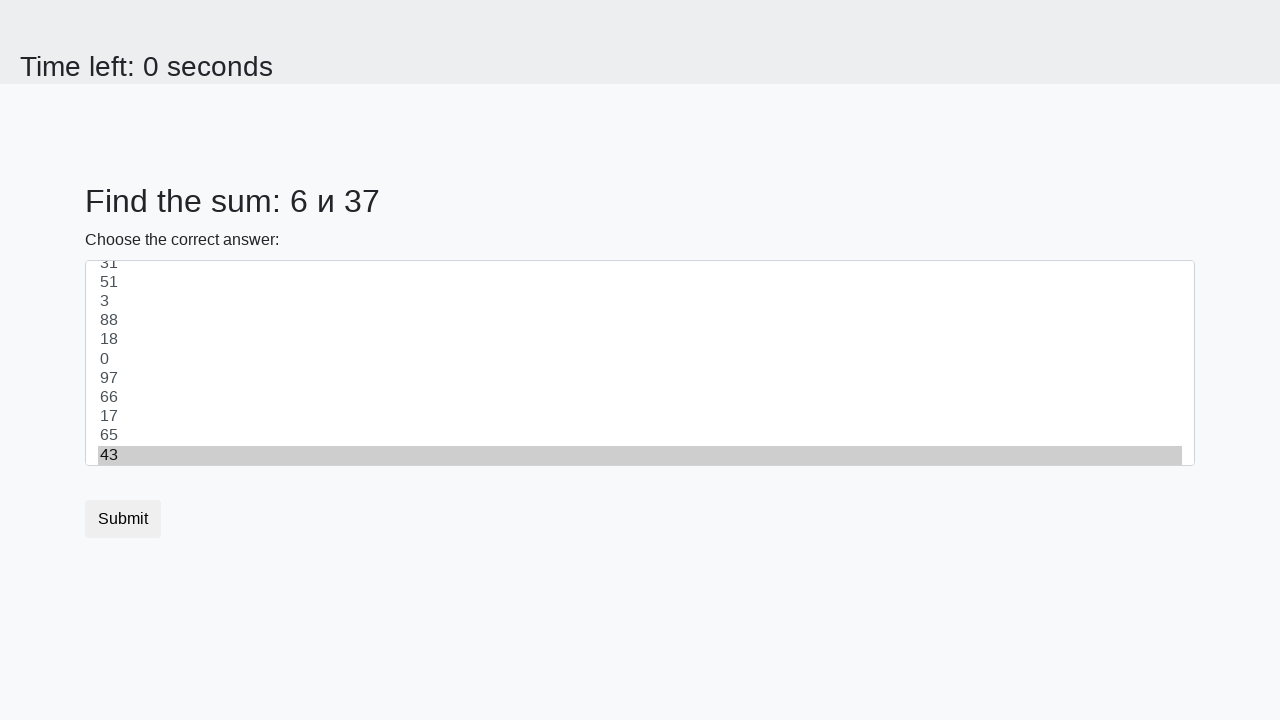

Clicked the submit button at (123, 519) on .btn
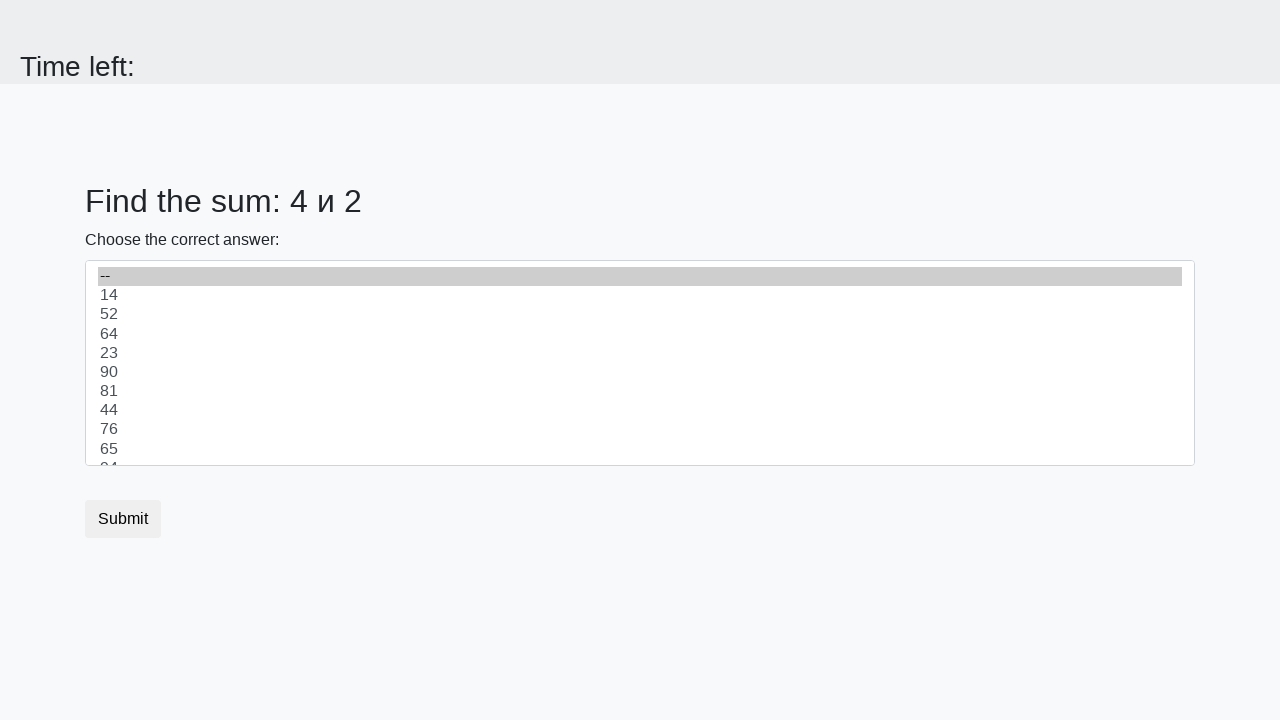

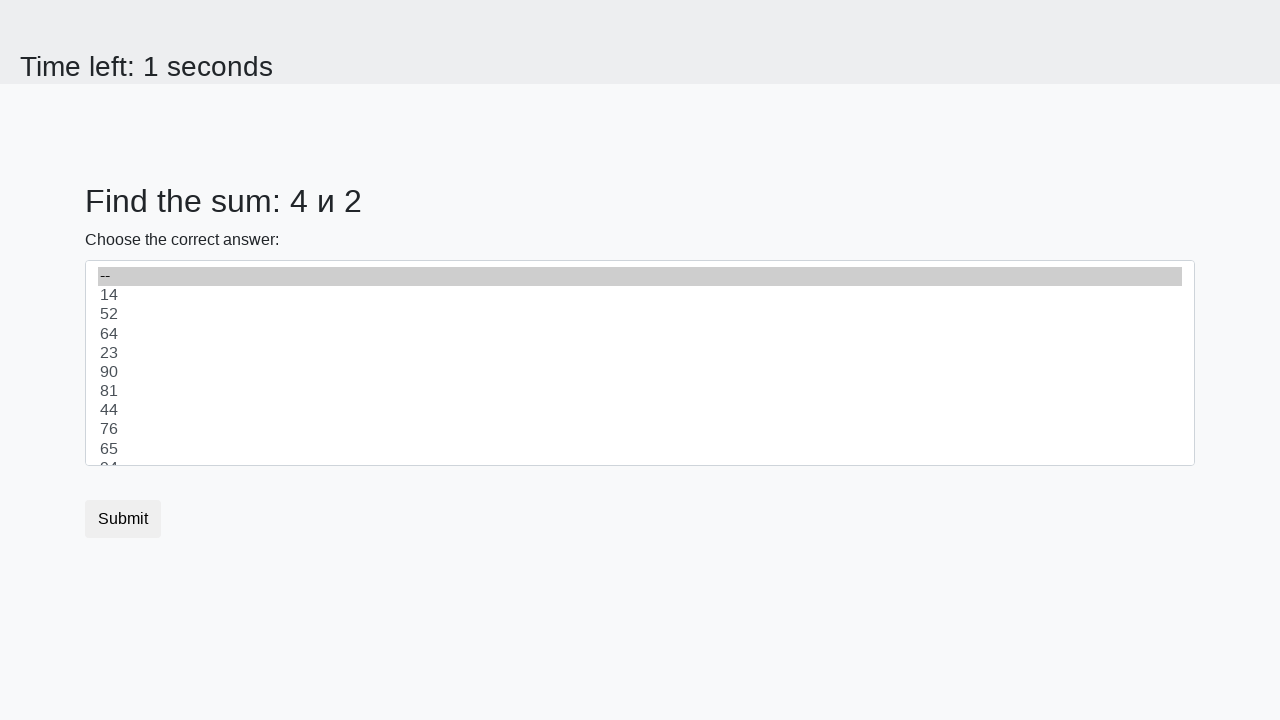